Tests slider interaction by moving it to the left using keyboard arrow keys

Starting URL: https://www.w3schools.com/howto/howto_js_rangeslider.asp

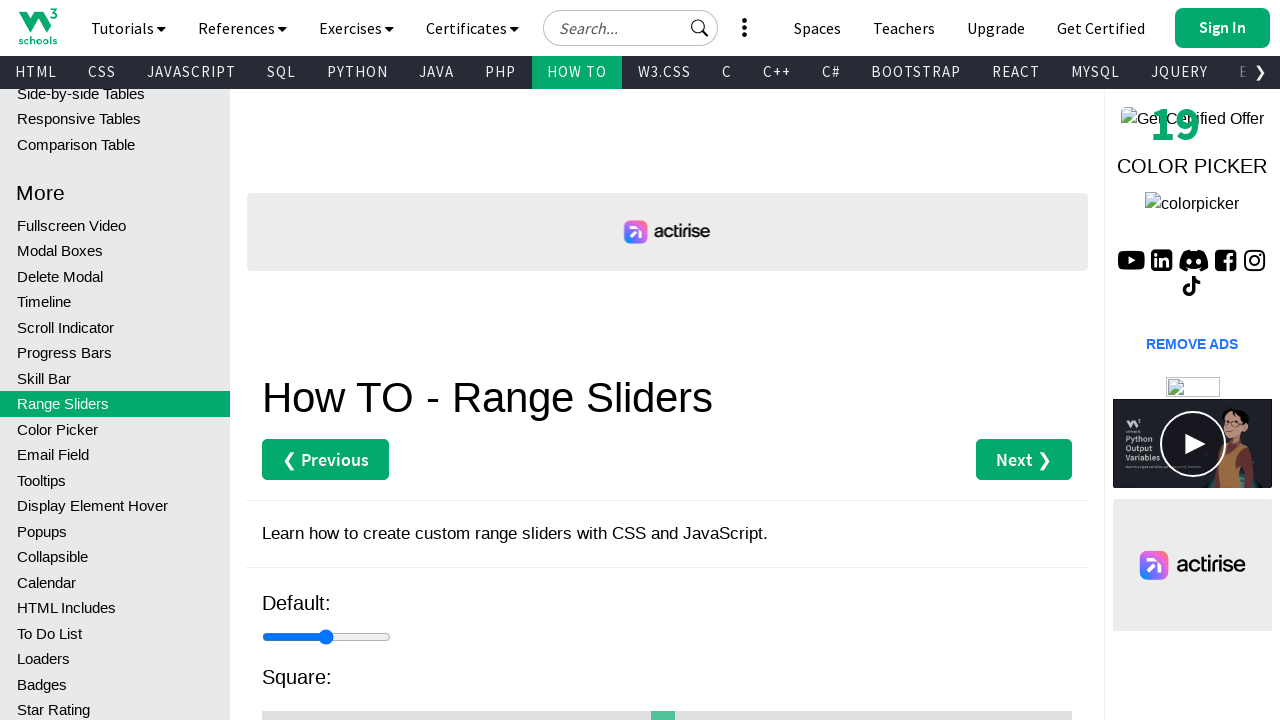

Located slider element with id 'id2'
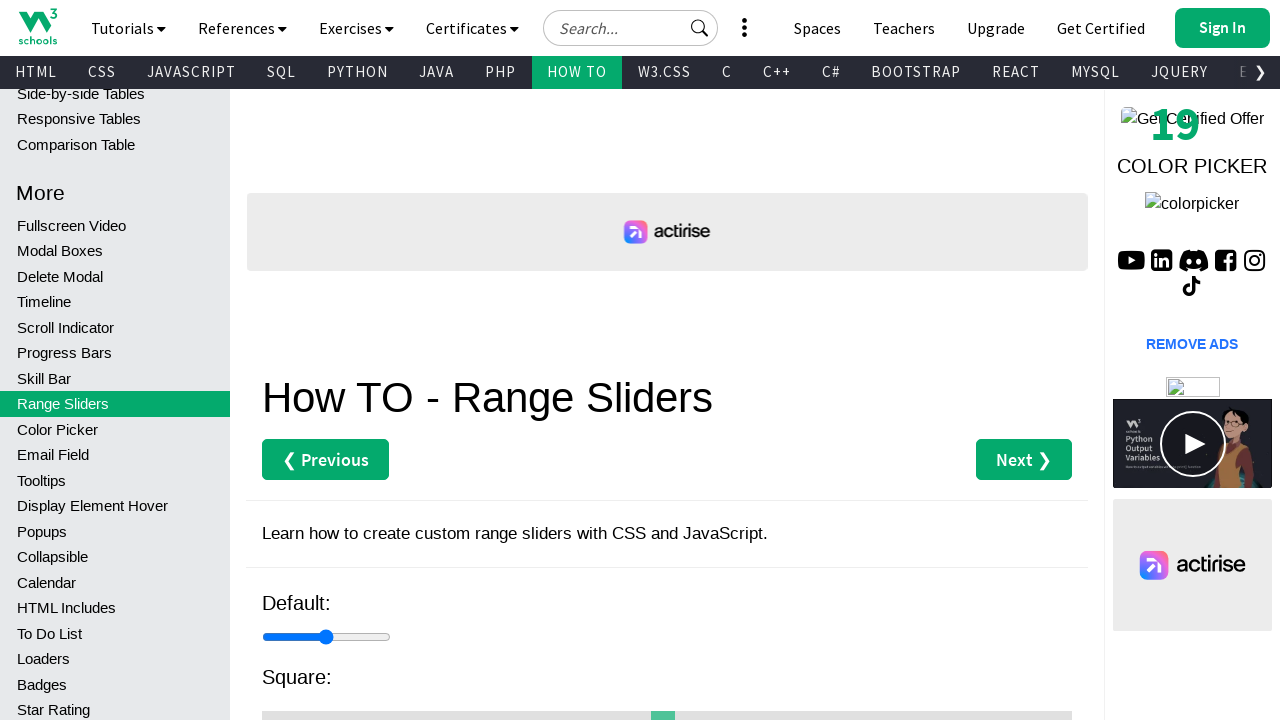

Retrieved slider current value: 50
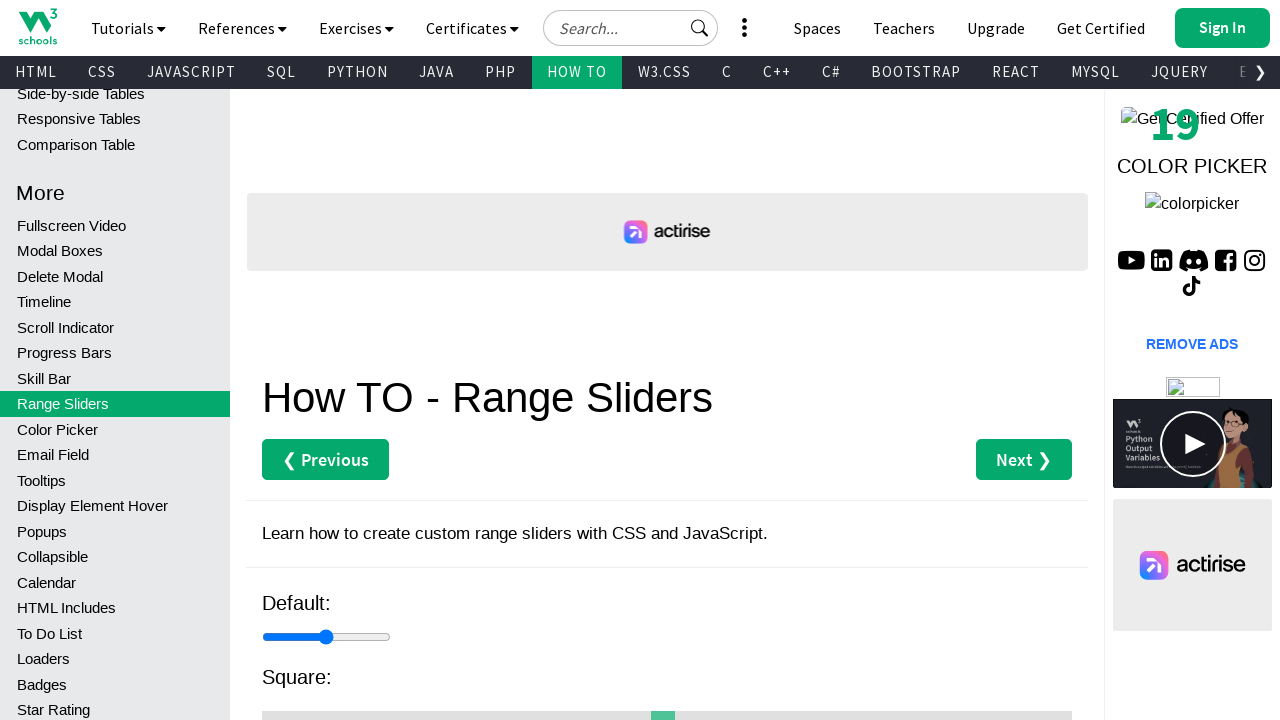

Pressed ArrowLeft to move slider left (iteration 1 of 20) on #id2
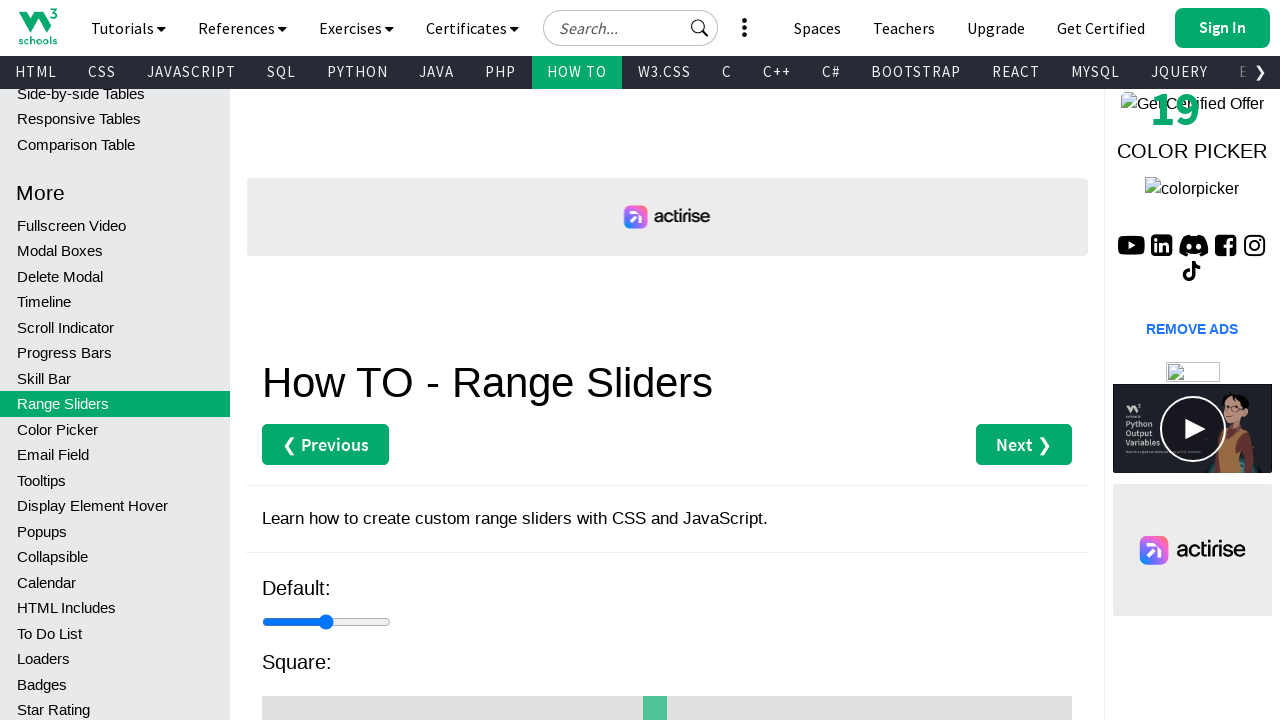

Pressed ArrowLeft to move slider left (iteration 2 of 20) on #id2
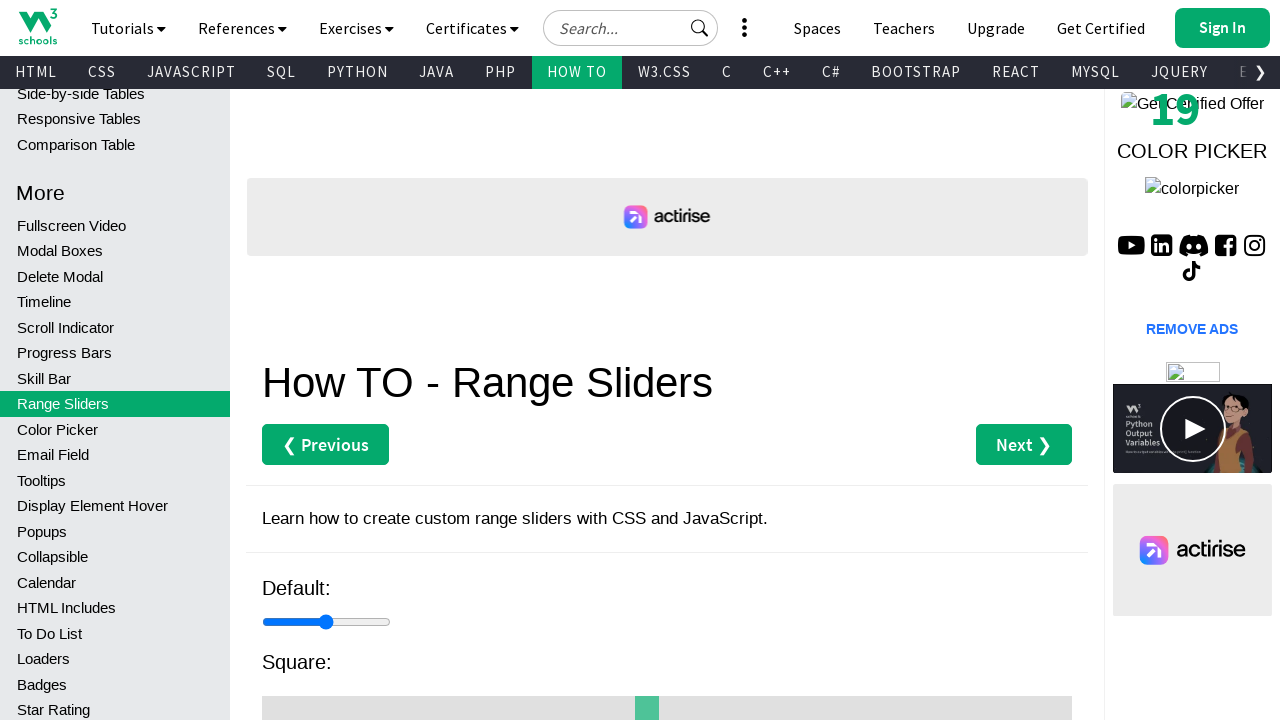

Pressed ArrowLeft to move slider left (iteration 3 of 20) on #id2
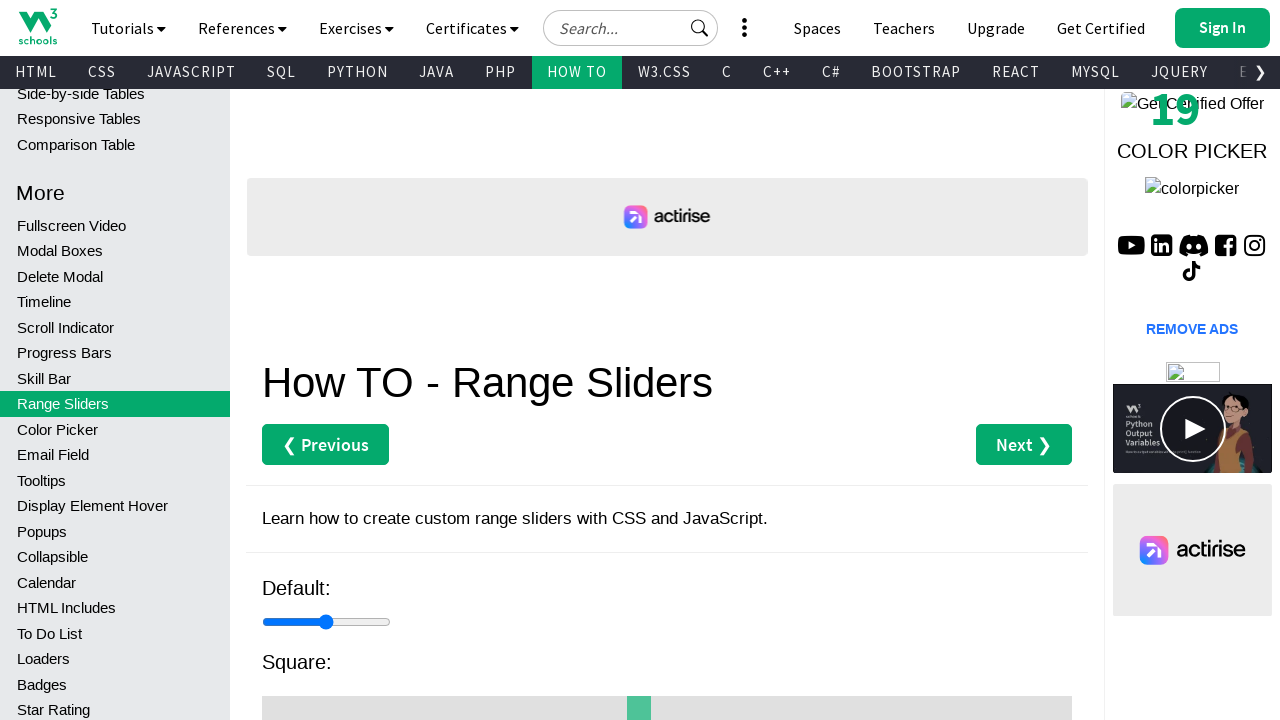

Pressed ArrowLeft to move slider left (iteration 4 of 20) on #id2
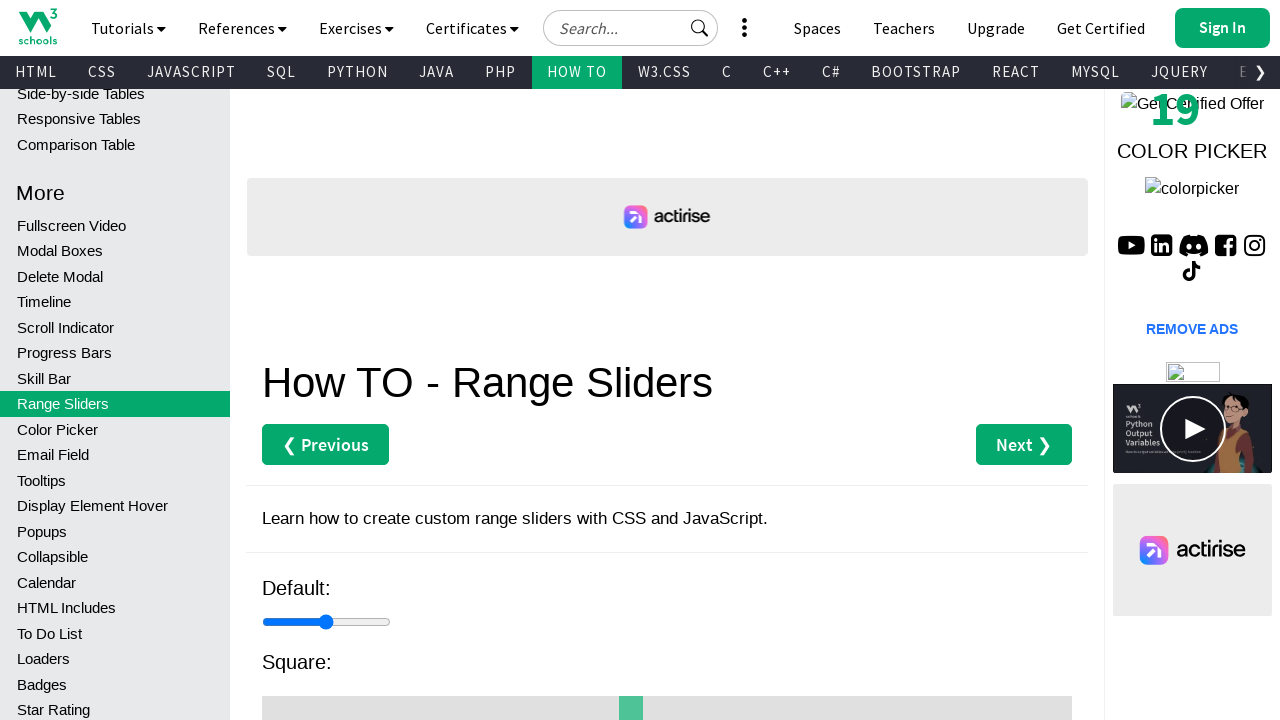

Pressed ArrowLeft to move slider left (iteration 5 of 20) on #id2
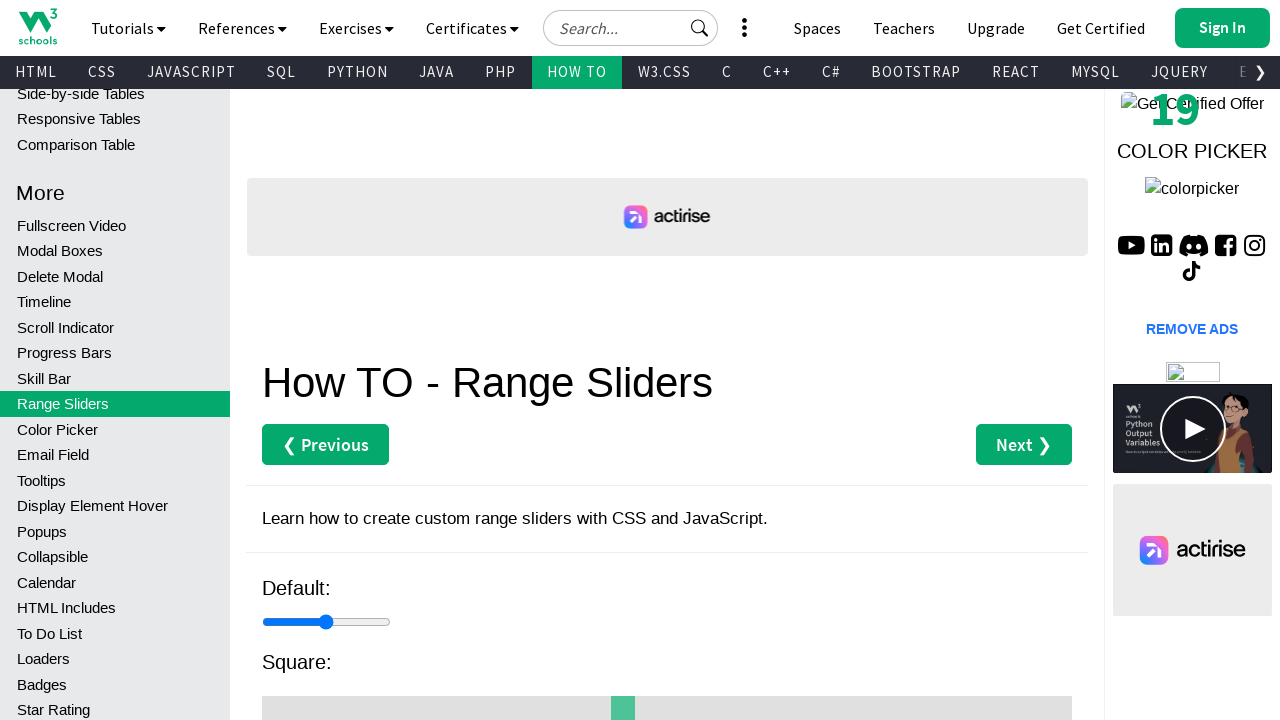

Pressed ArrowLeft to move slider left (iteration 6 of 20) on #id2
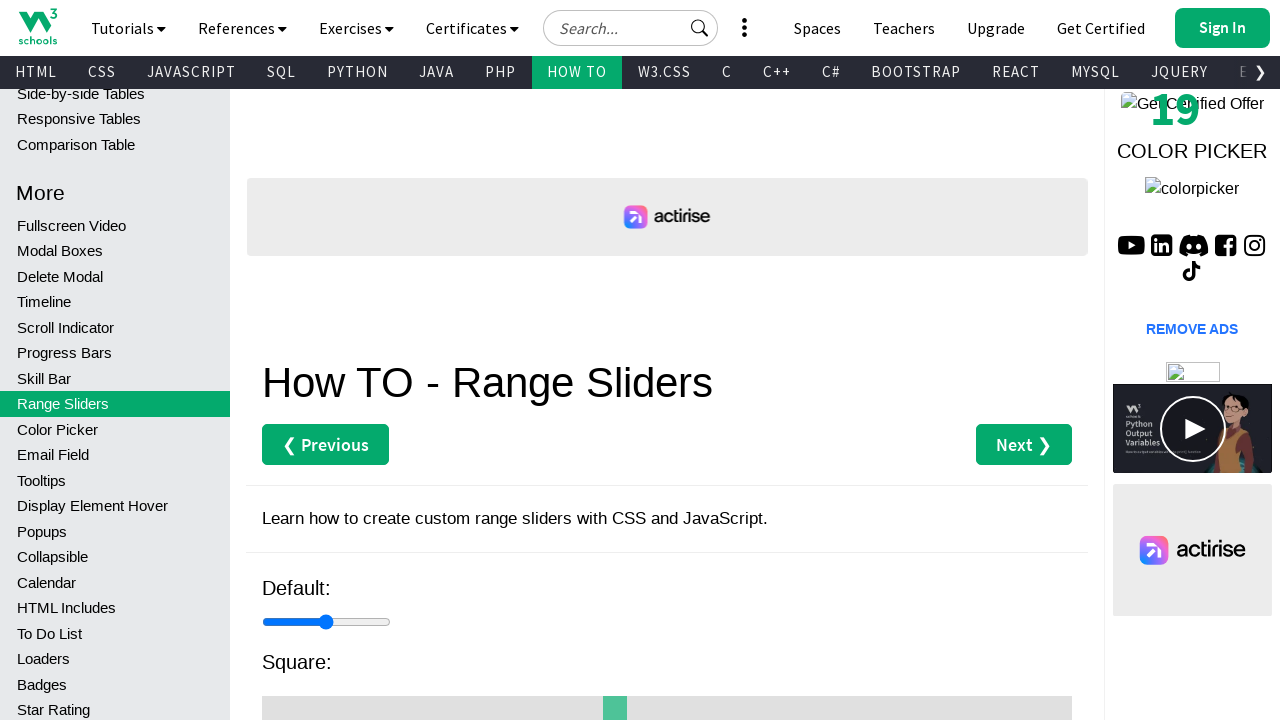

Pressed ArrowLeft to move slider left (iteration 7 of 20) on #id2
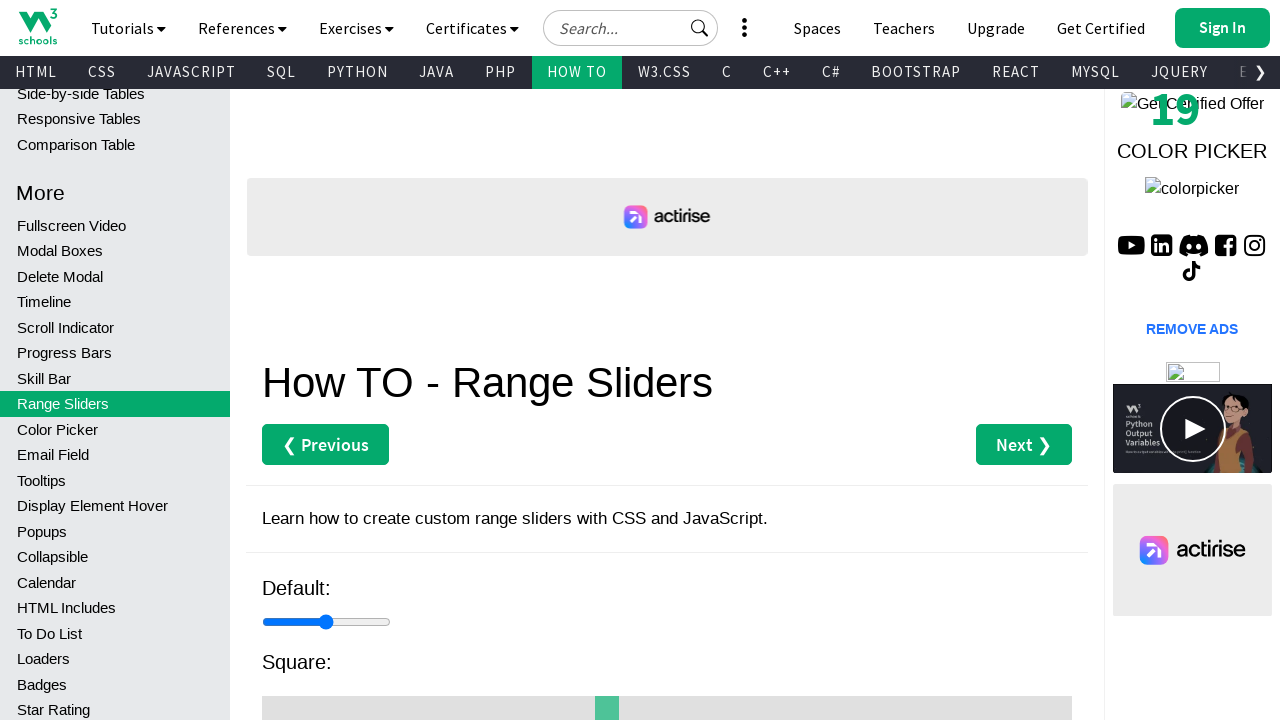

Pressed ArrowLeft to move slider left (iteration 8 of 20) on #id2
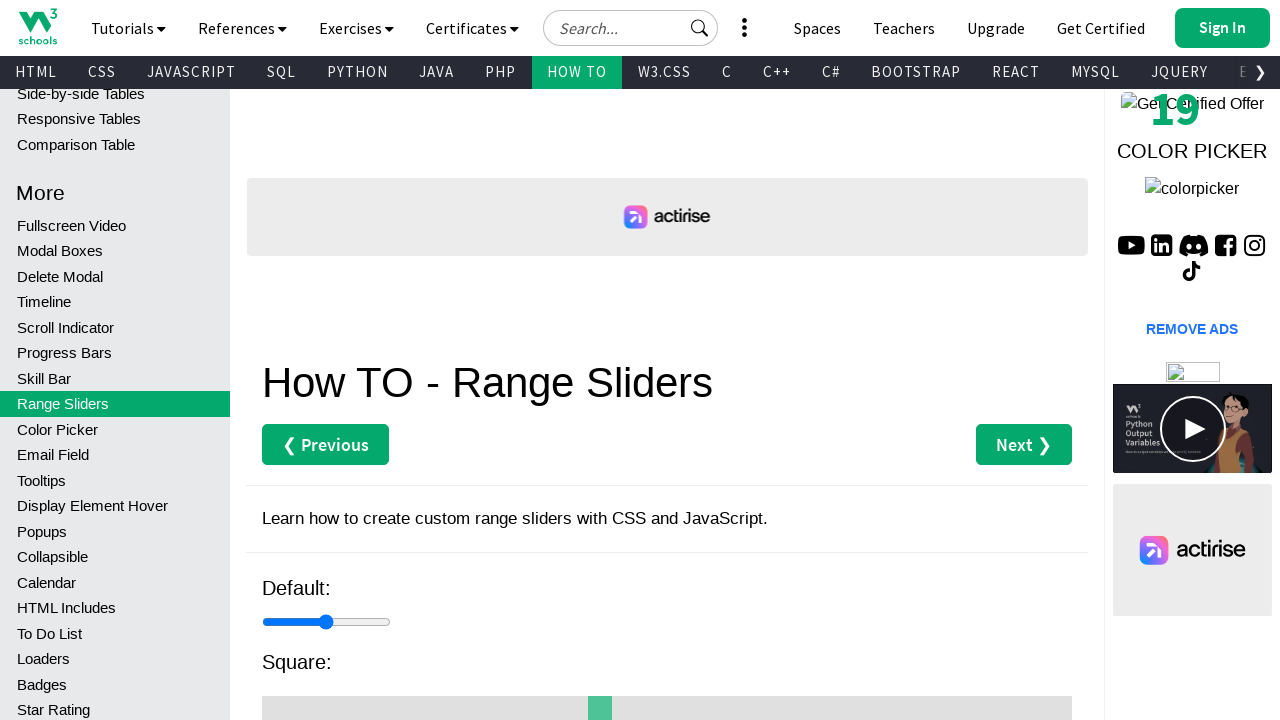

Pressed ArrowLeft to move slider left (iteration 9 of 20) on #id2
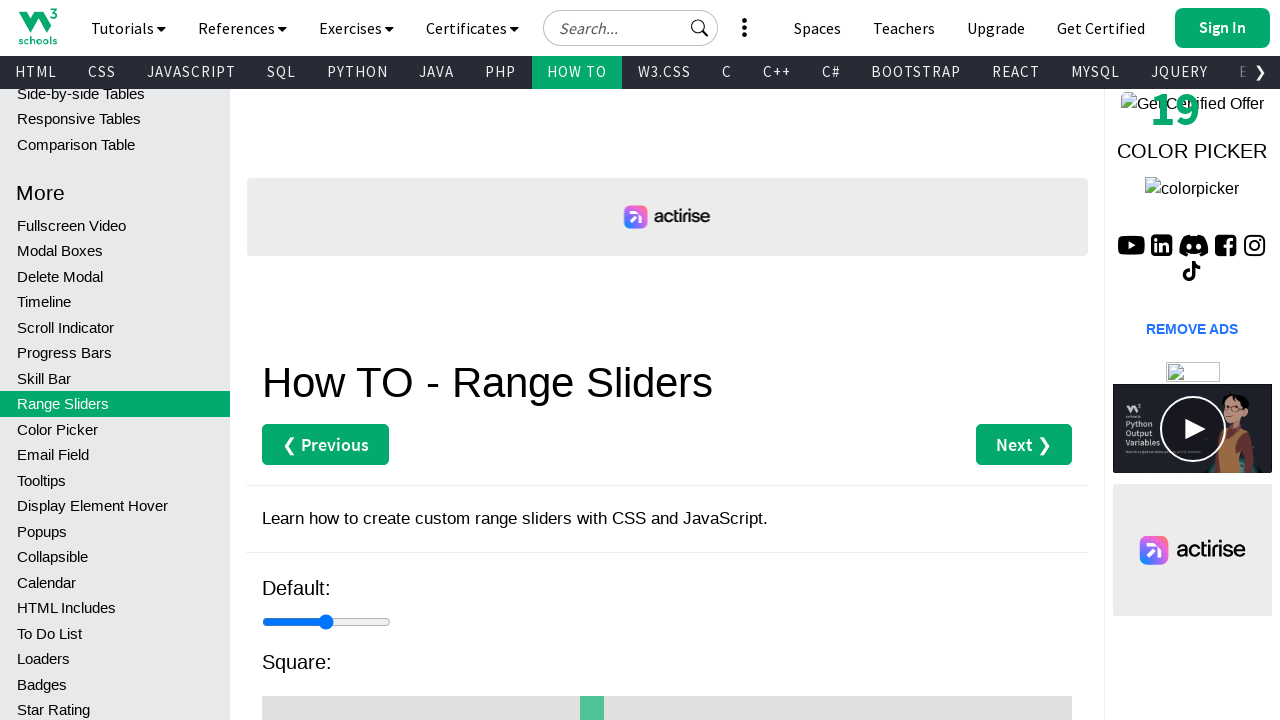

Pressed ArrowLeft to move slider left (iteration 10 of 20) on #id2
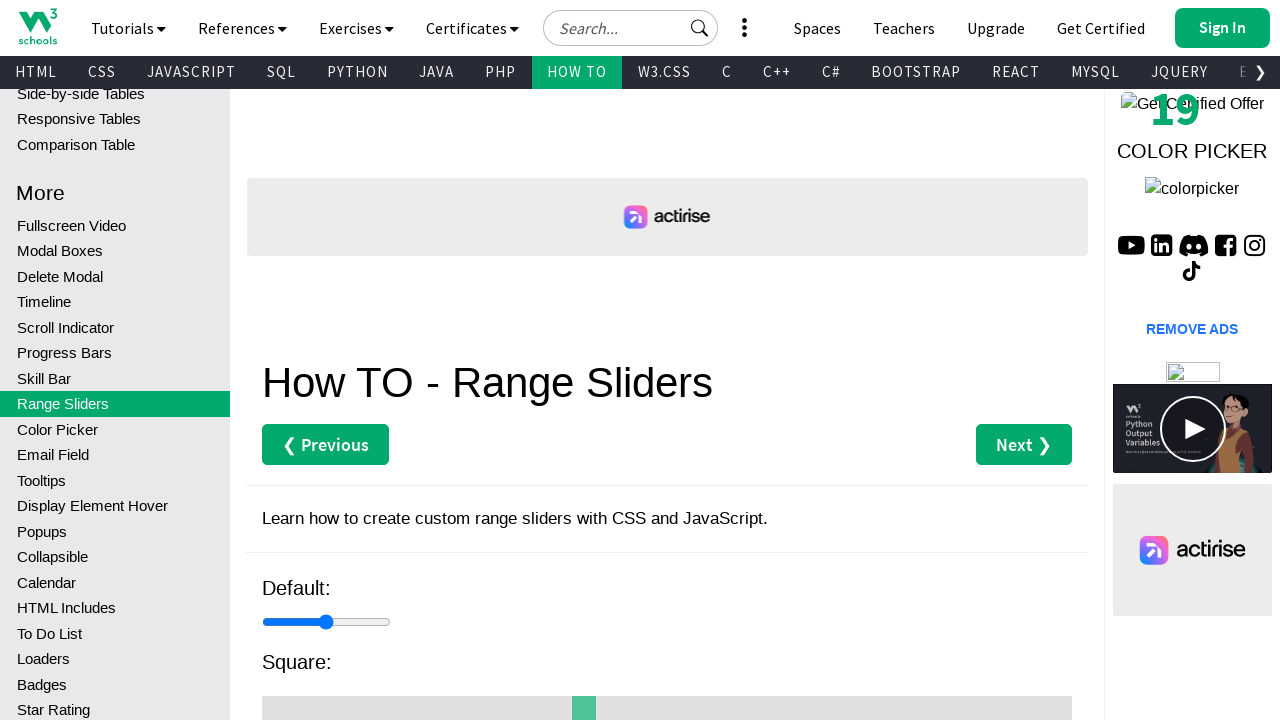

Pressed ArrowLeft to move slider left (iteration 11 of 20) on #id2
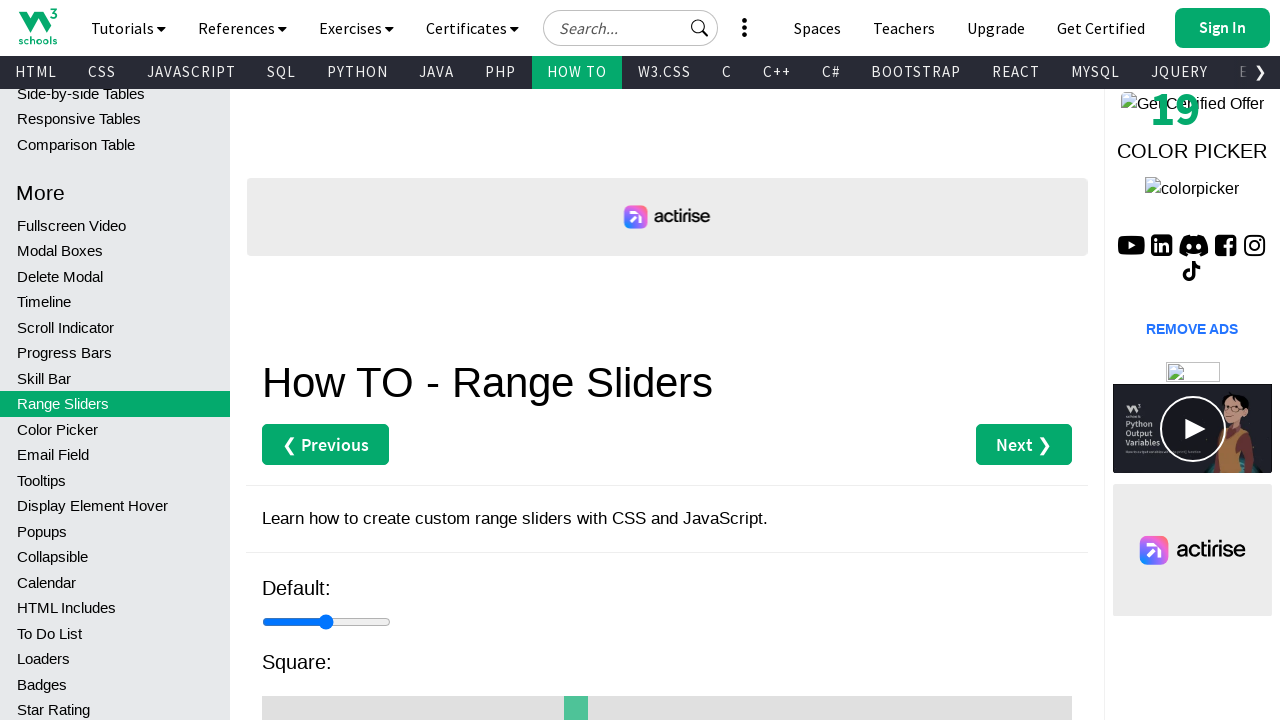

Pressed ArrowLeft to move slider left (iteration 12 of 20) on #id2
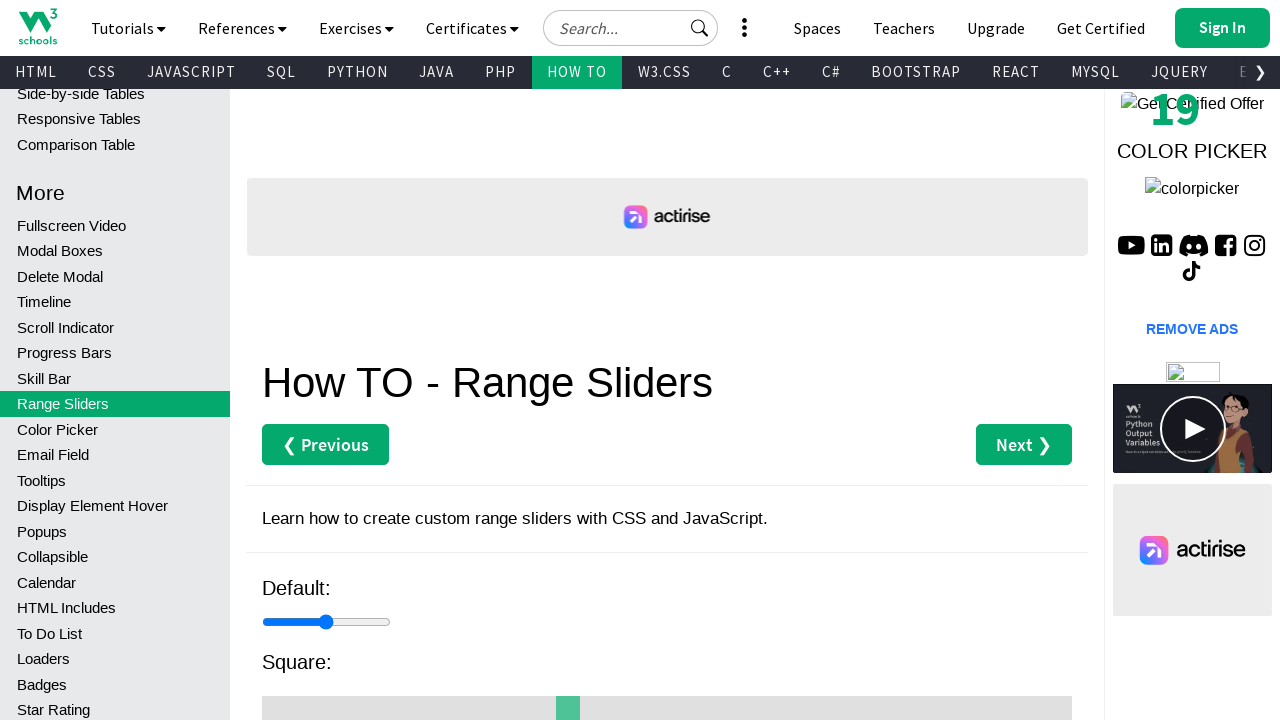

Pressed ArrowLeft to move slider left (iteration 13 of 20) on #id2
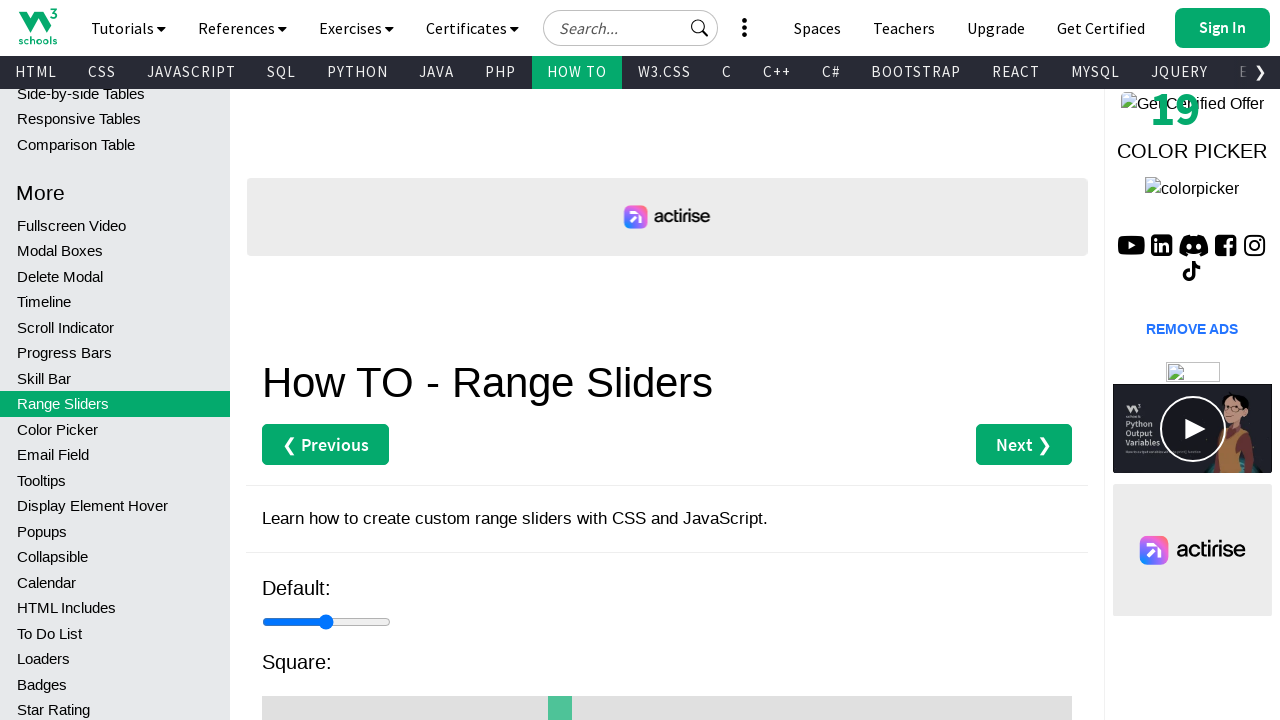

Pressed ArrowLeft to move slider left (iteration 14 of 20) on #id2
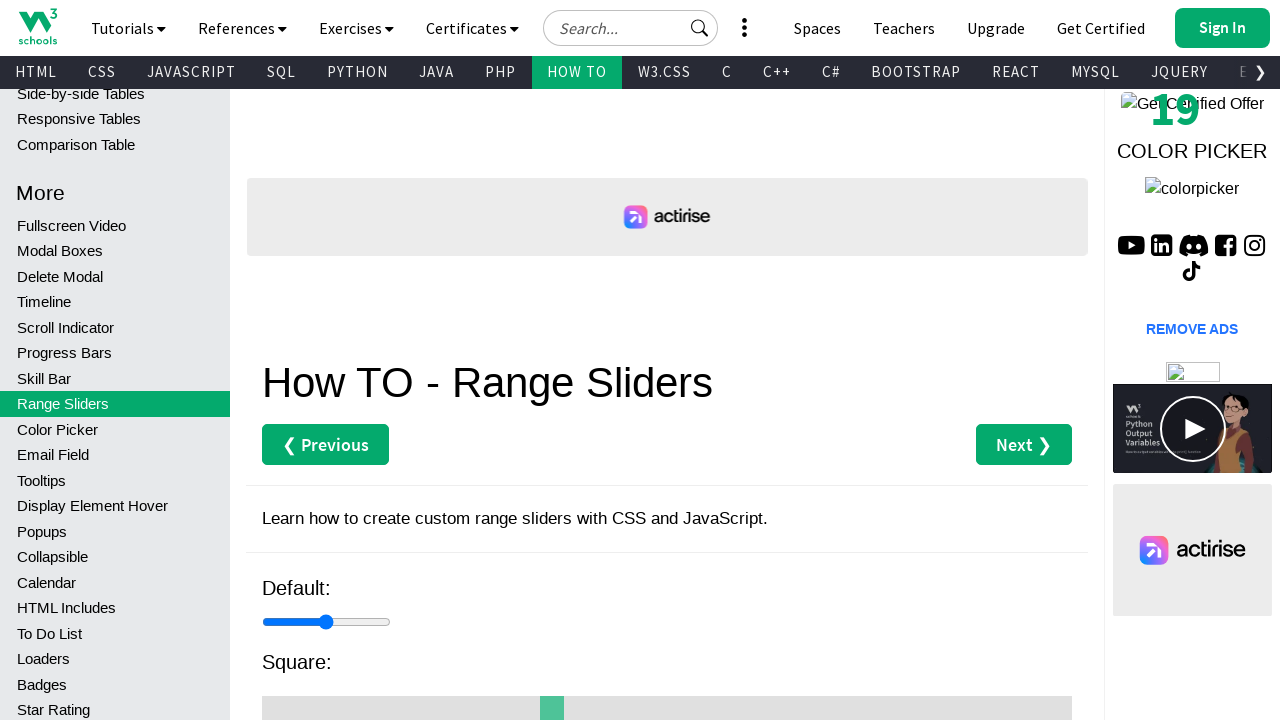

Pressed ArrowLeft to move slider left (iteration 15 of 20) on #id2
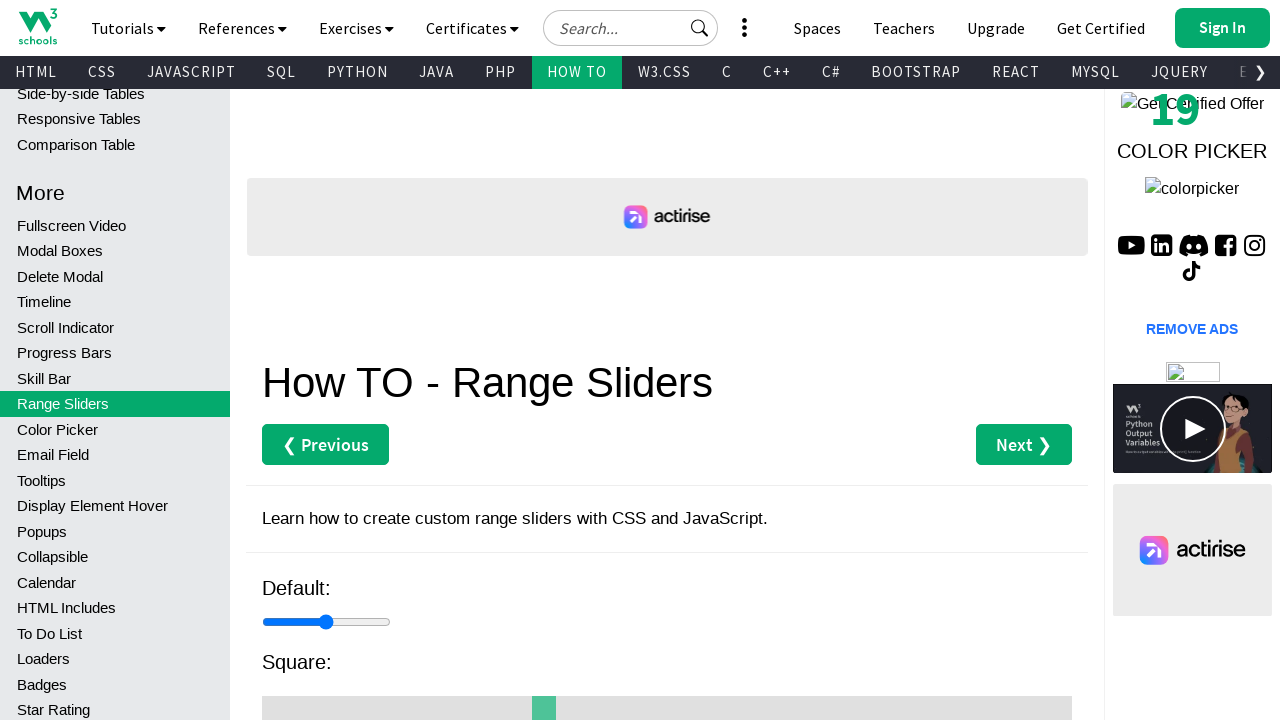

Pressed ArrowLeft to move slider left (iteration 16 of 20) on #id2
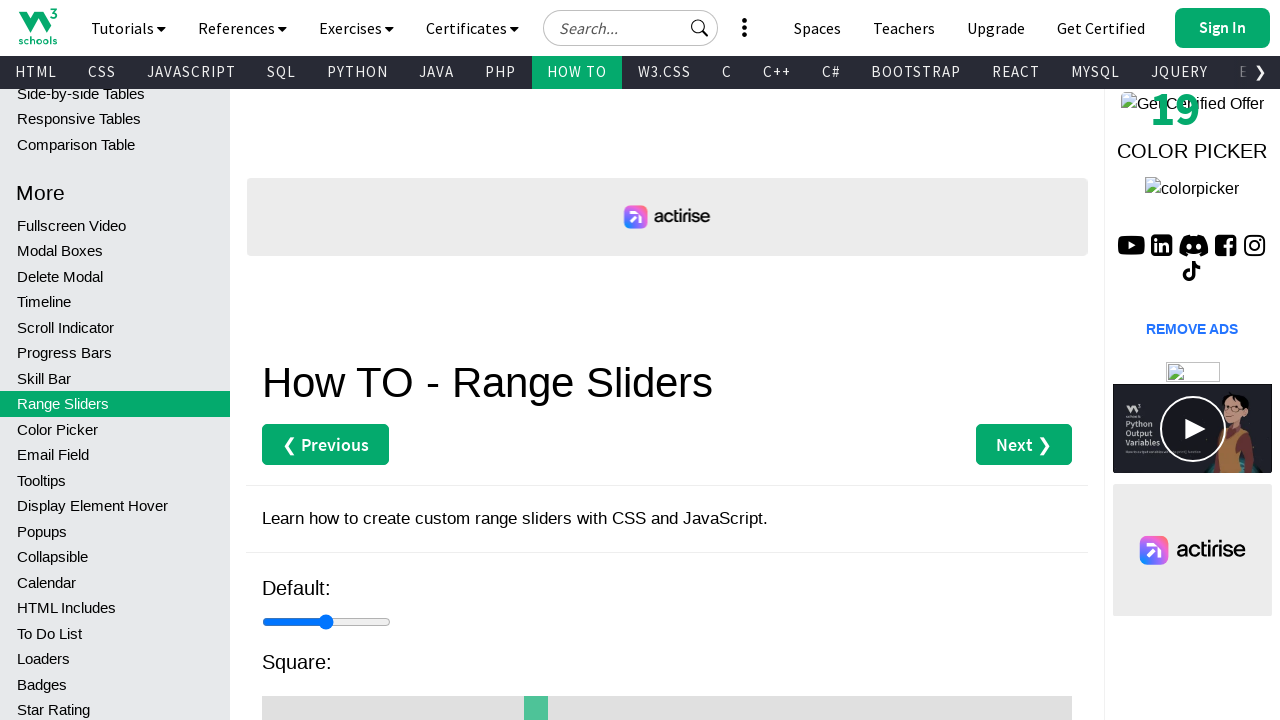

Pressed ArrowLeft to move slider left (iteration 17 of 20) on #id2
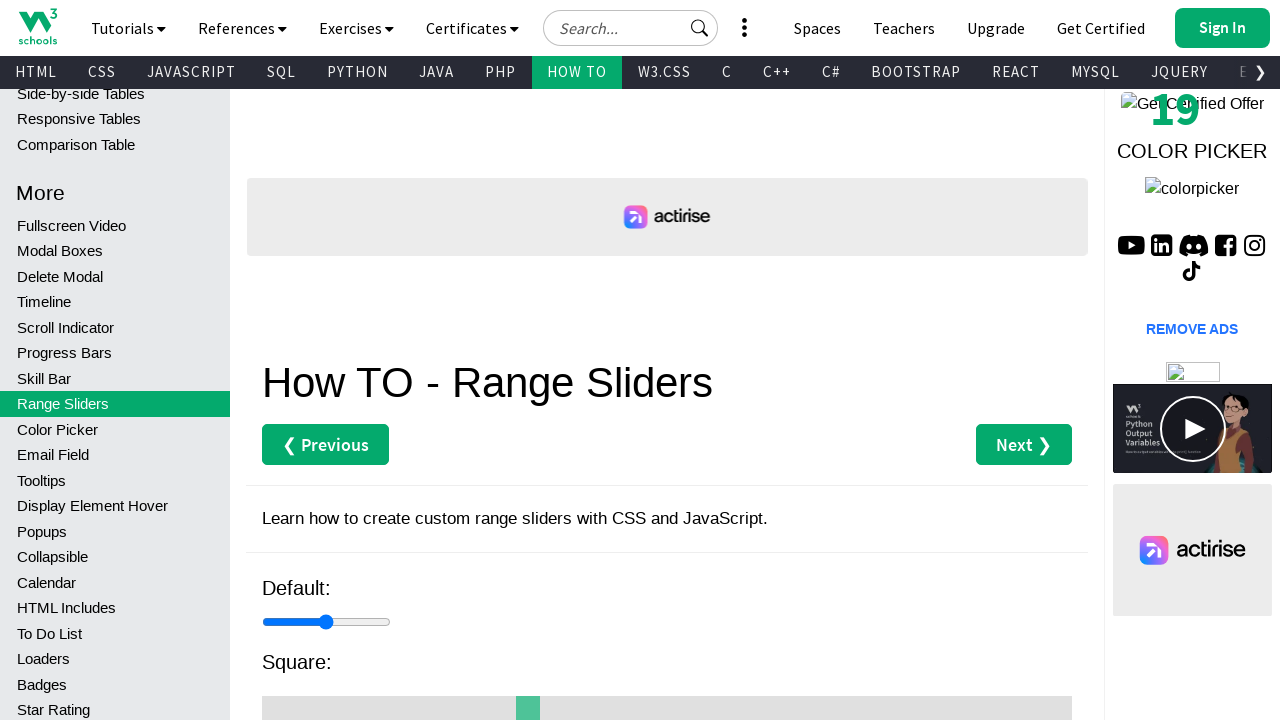

Pressed ArrowLeft to move slider left (iteration 18 of 20) on #id2
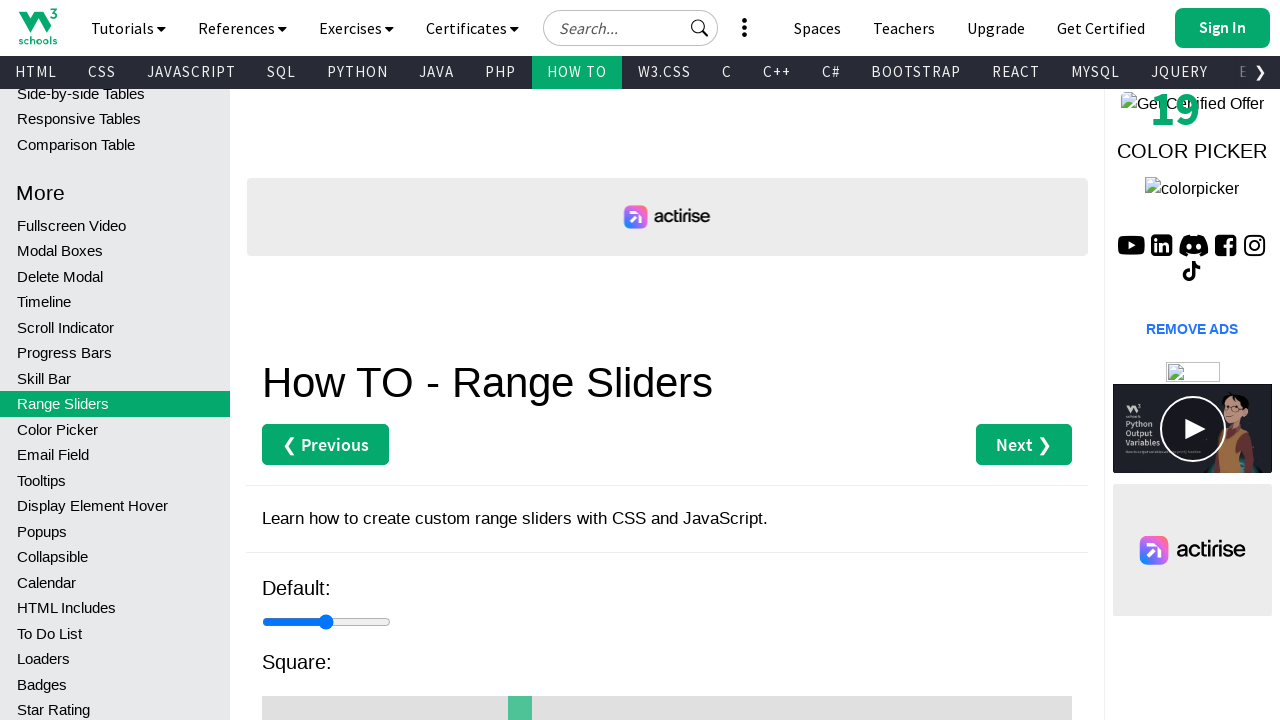

Pressed ArrowLeft to move slider left (iteration 19 of 20) on #id2
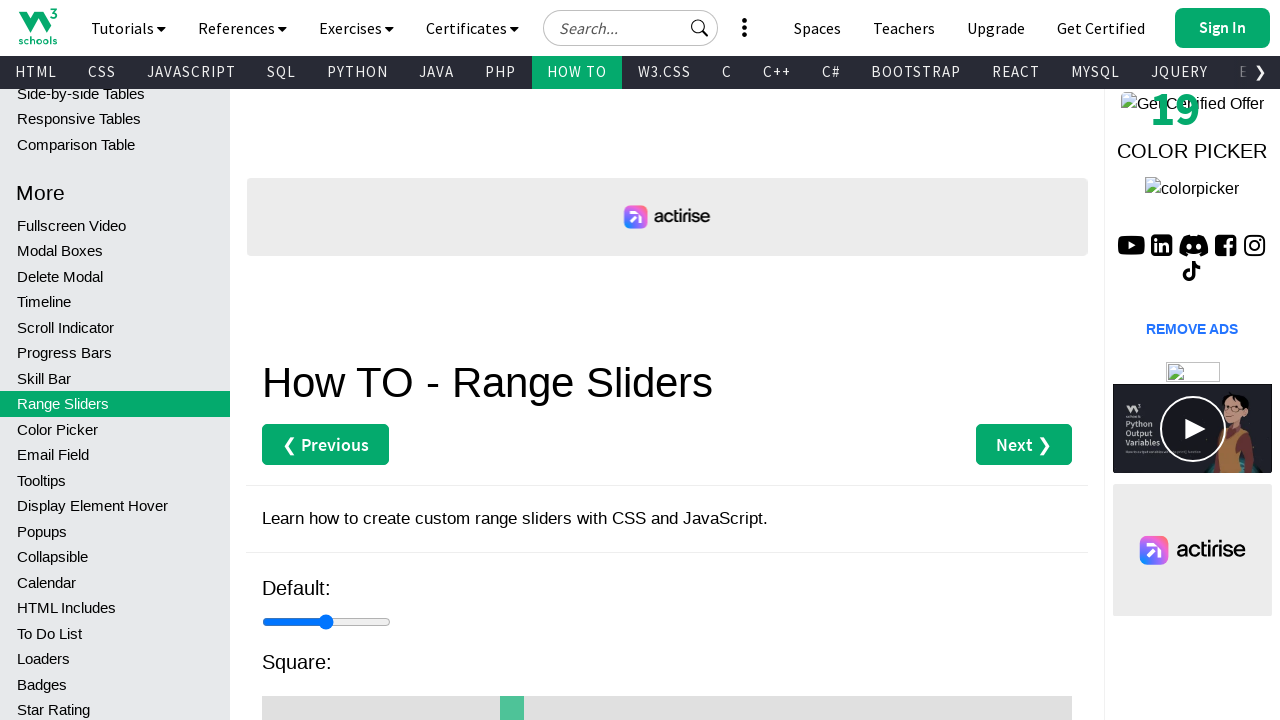

Pressed ArrowLeft to move slider left (iteration 20 of 20) on #id2
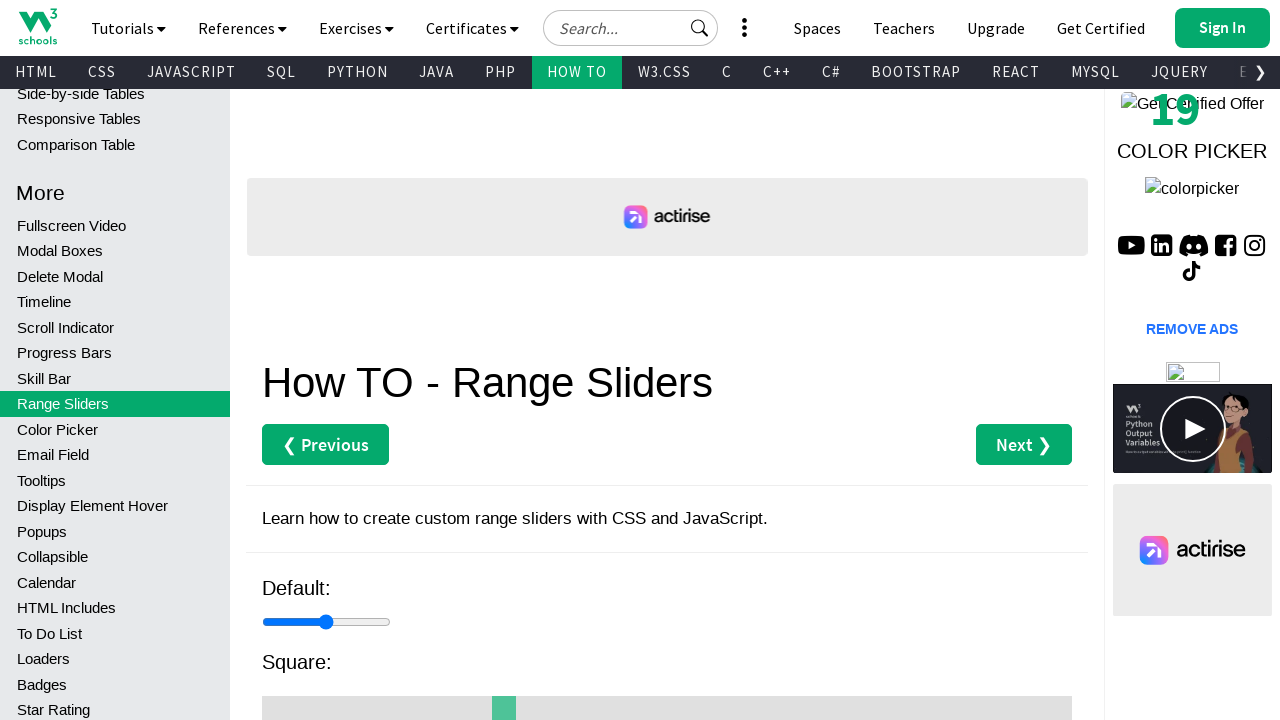

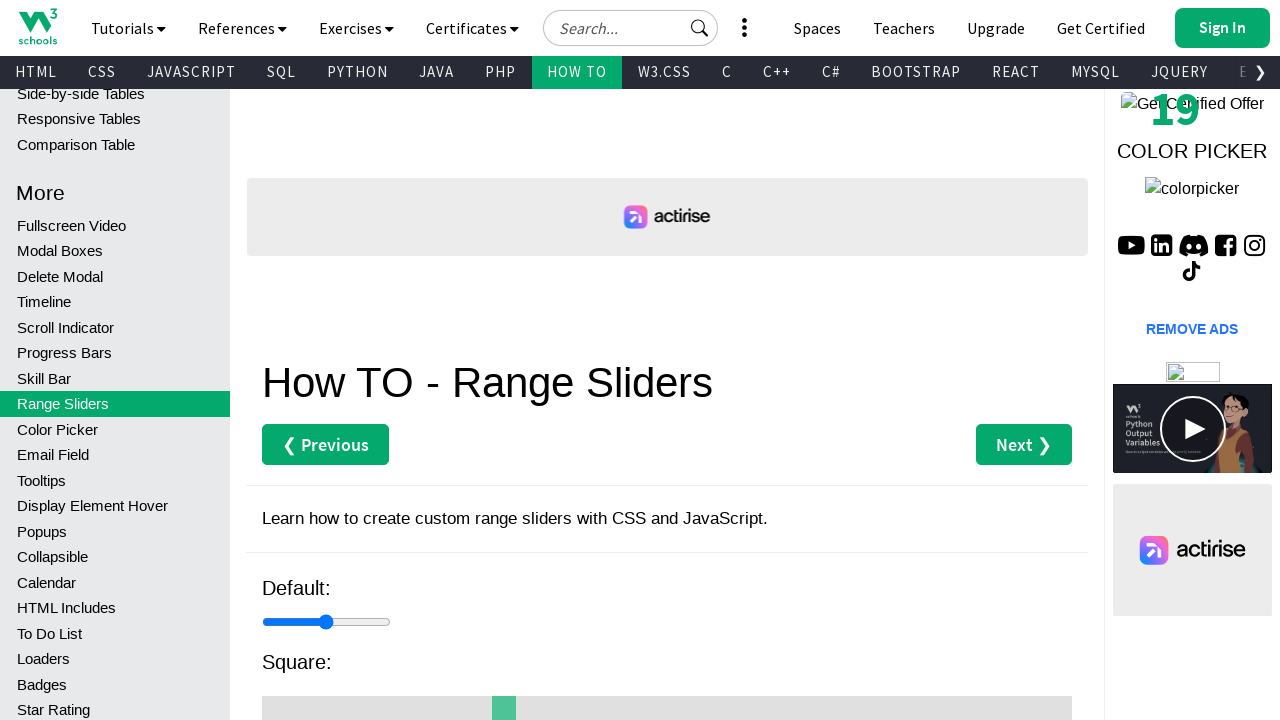